Tests that clicking the first button on the page triggers an alert with the expected text content "This is from the first button"

Starting URL: http://mdn.github.io/learning-area/tools-testing/cross-browser-testing/accessibility/native-keyboard-accessibility.html

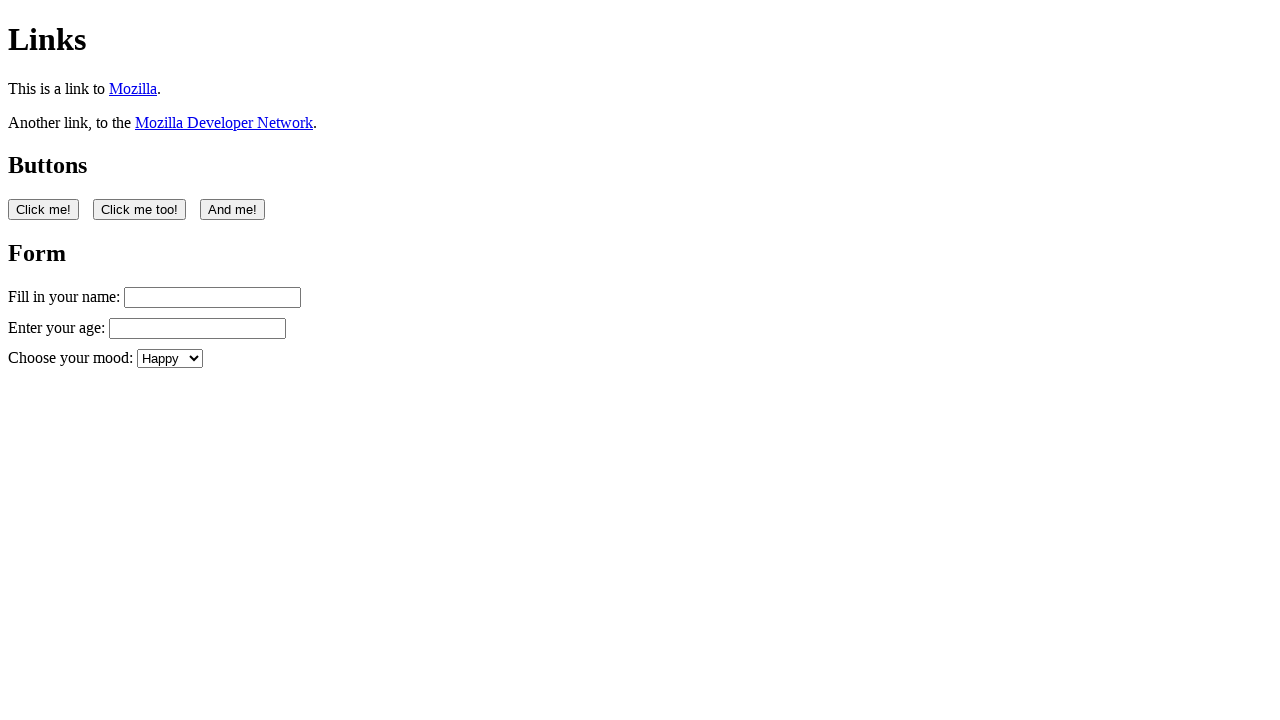

Set up dialog handler to capture and verify alert message
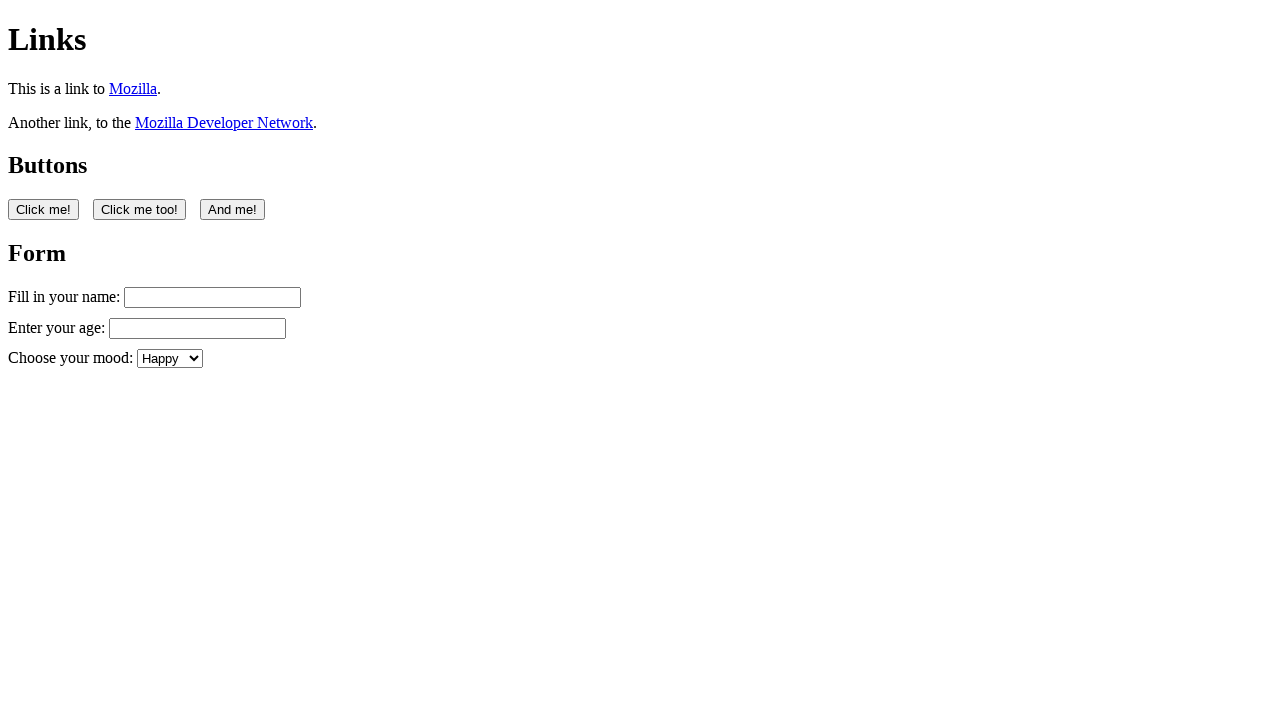

Clicked the first button to trigger alert at (44, 209) on button:nth-of-type(1)
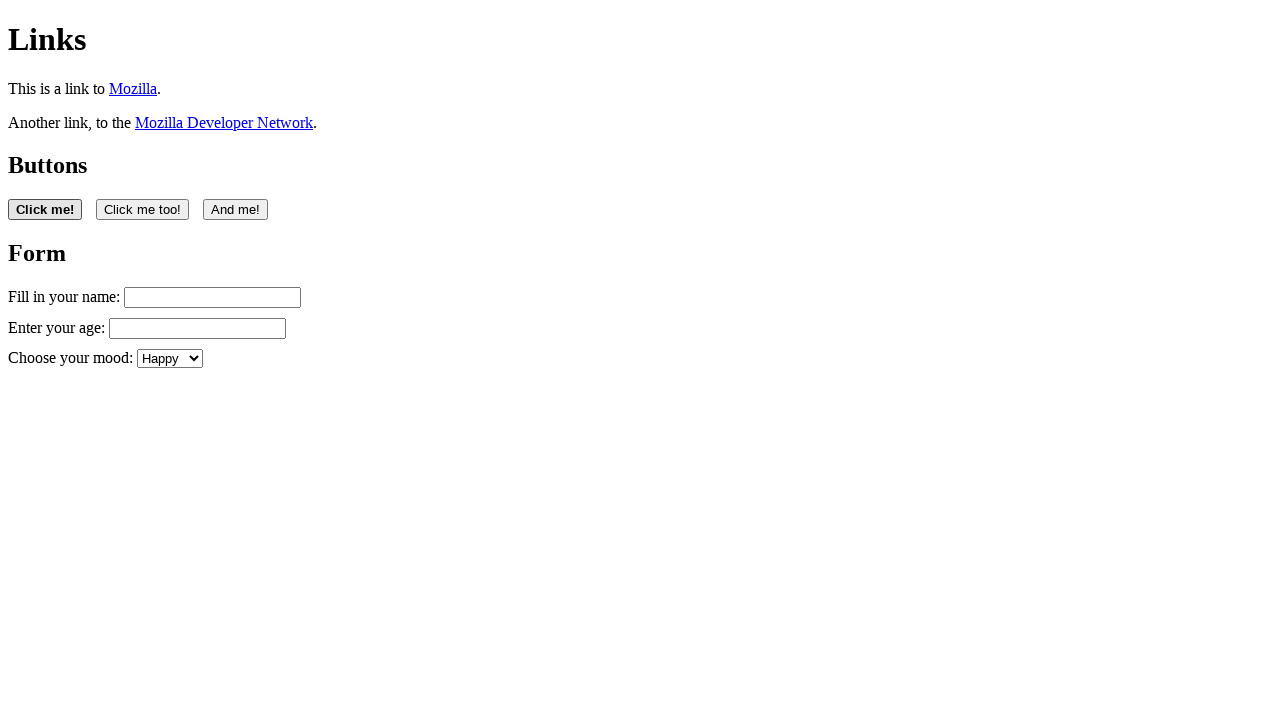

Waited for dialog to be handled
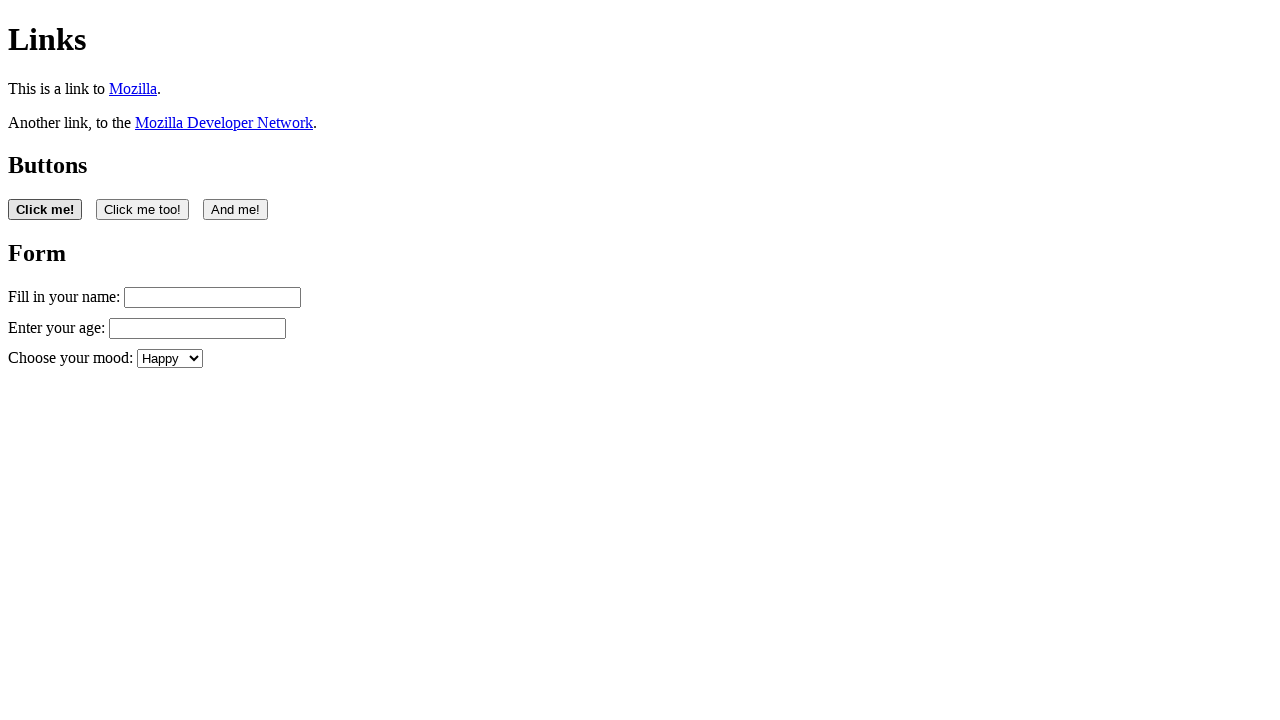

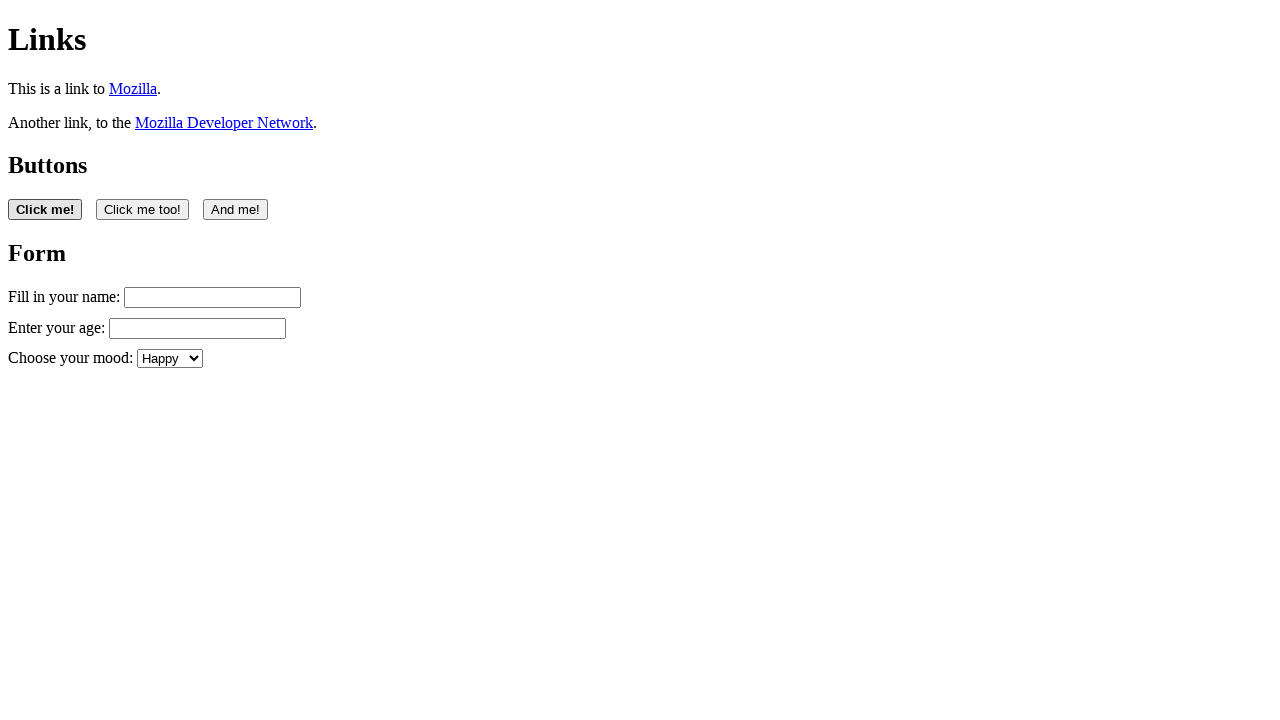